Tests jQuery UI drag and drop functionality by navigating to the demo page, switching to an iframe, and performing a drag and drop action between two elements

Starting URL: http://jqueryui.com/

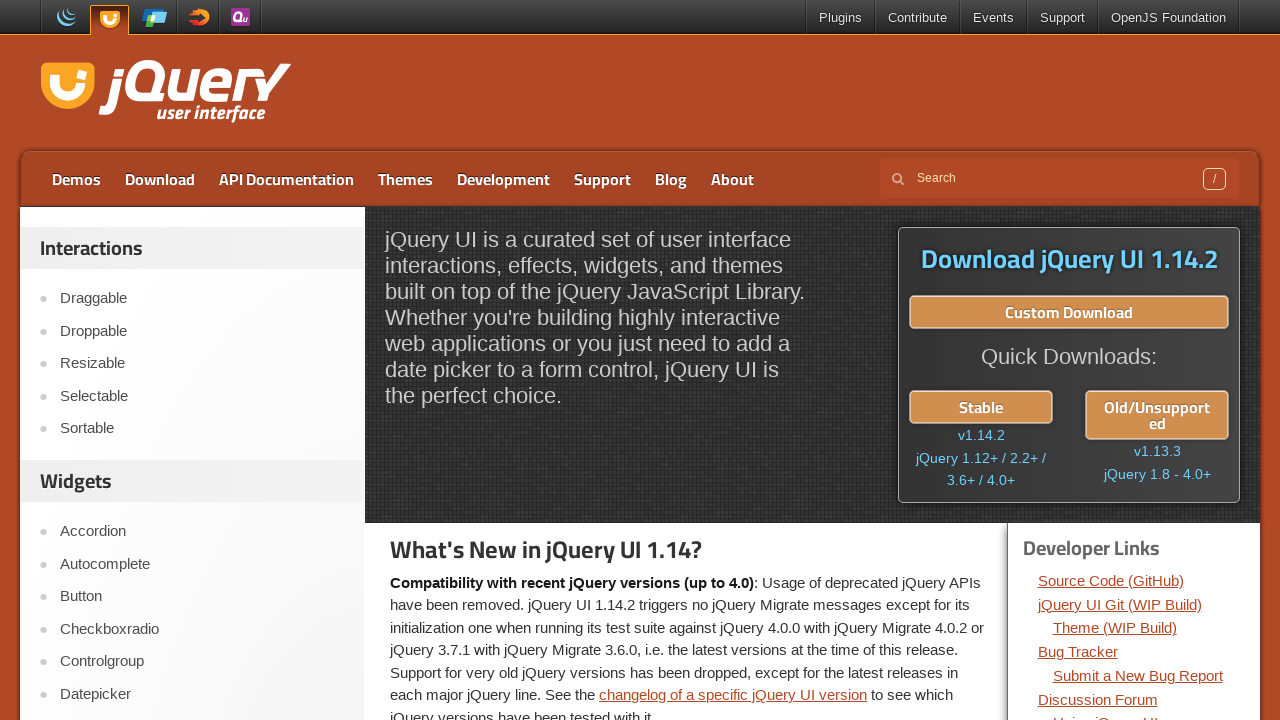

Clicked on the droppable menu item in the sidebar at (202, 331) on xpath=//aside[1]/ul/li[2]/a
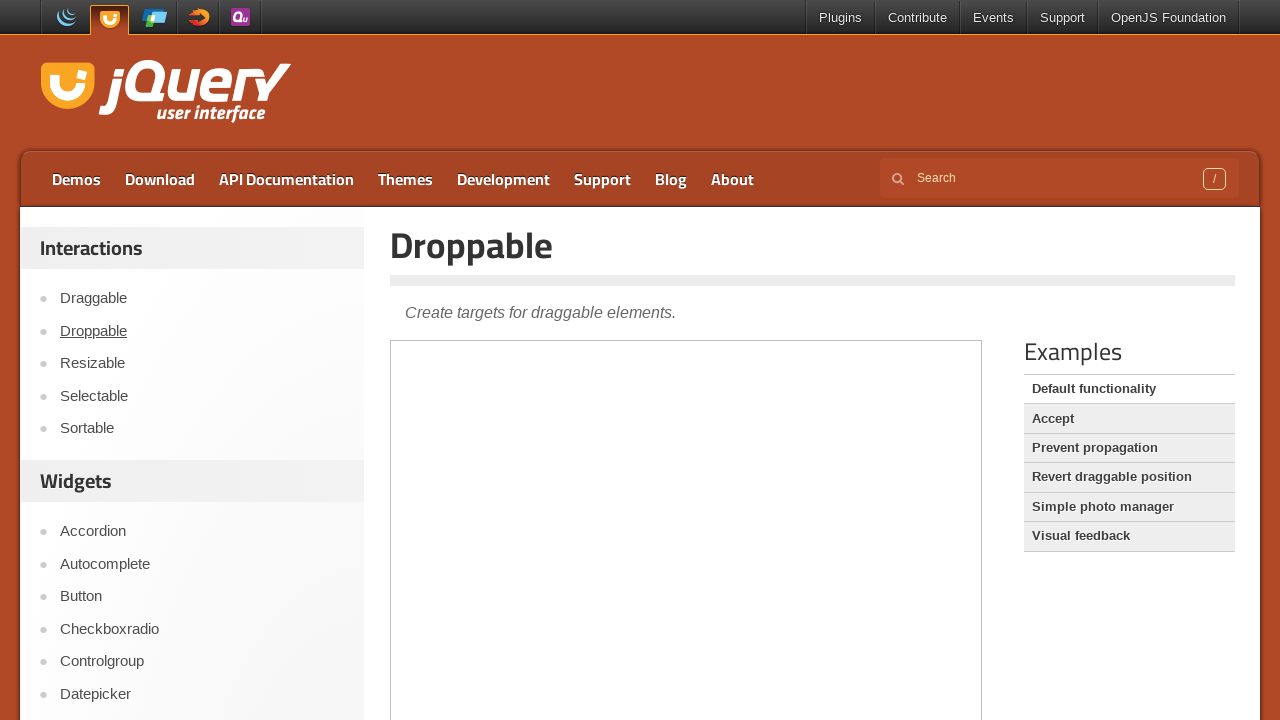

Located the demo frame
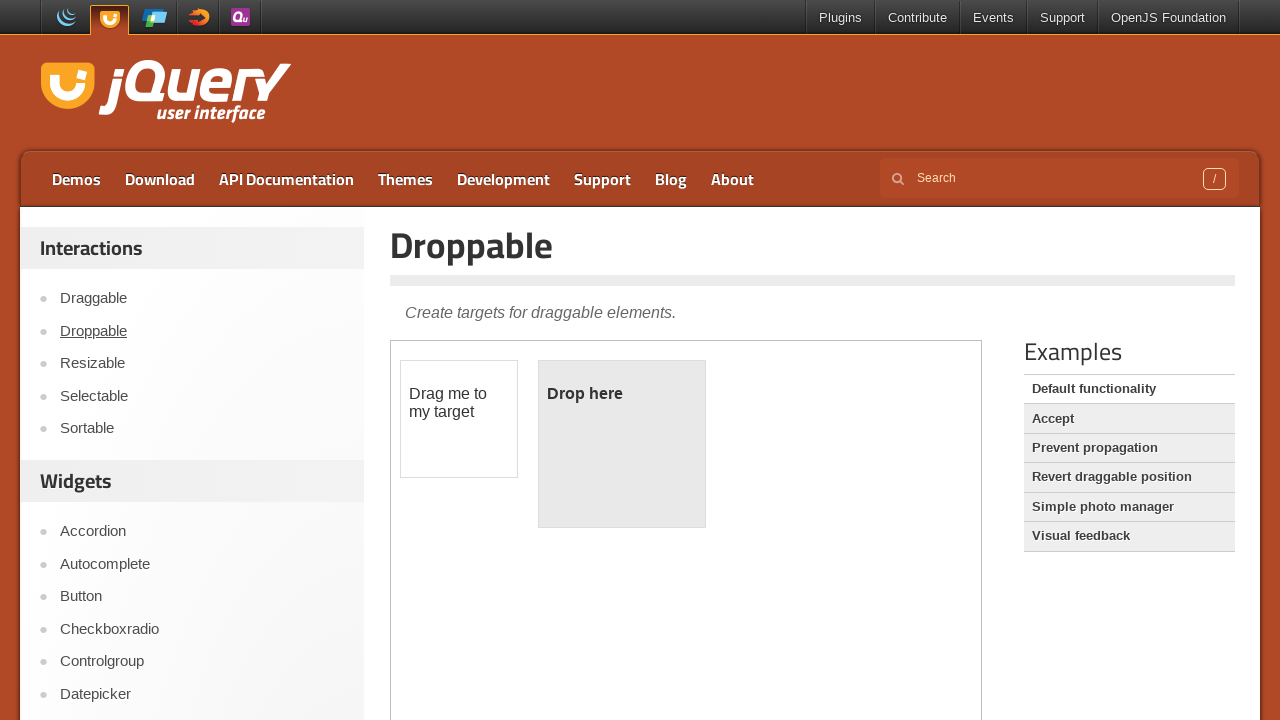

Located the draggable element
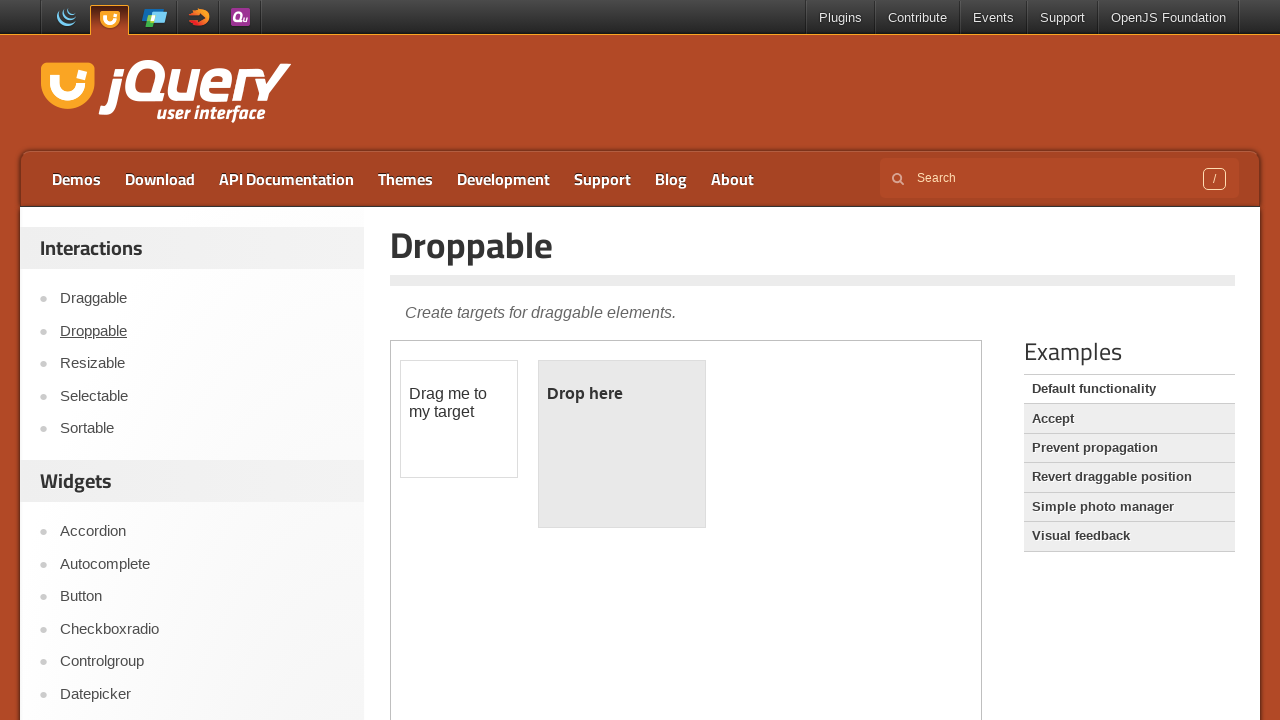

Located the droppable element
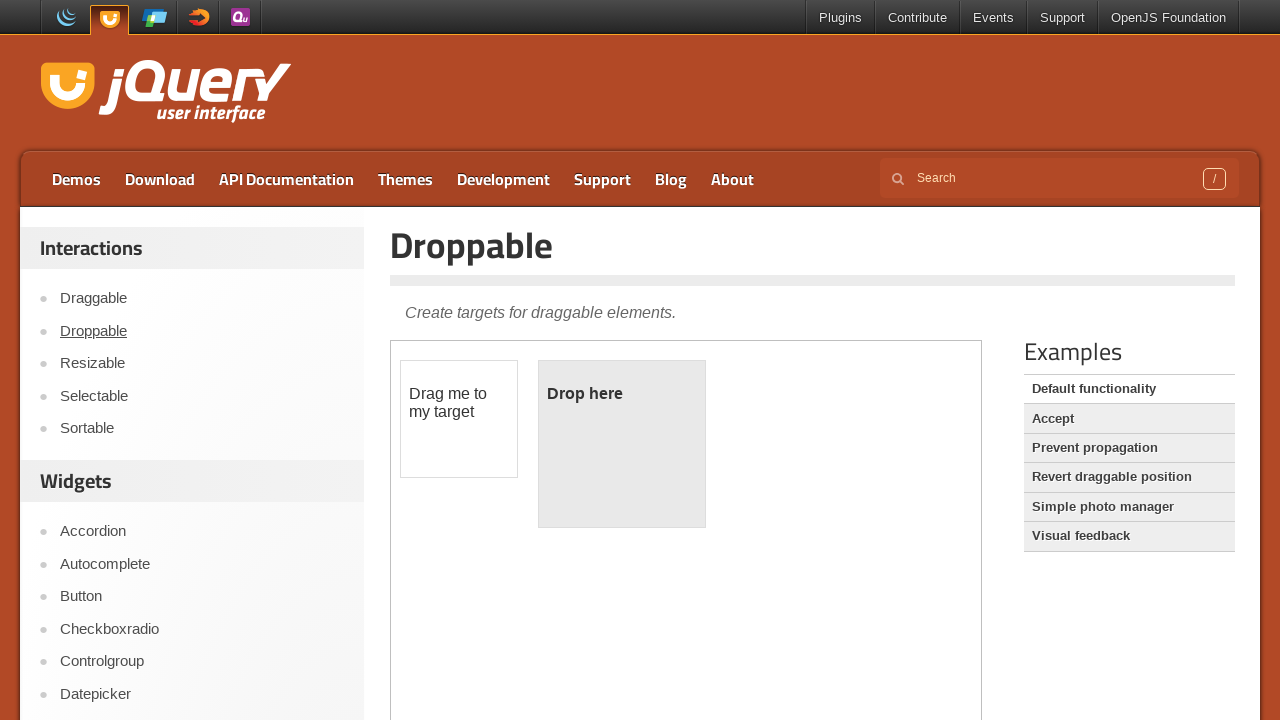

Dragged the draggable element onto the droppable element at (622, 444)
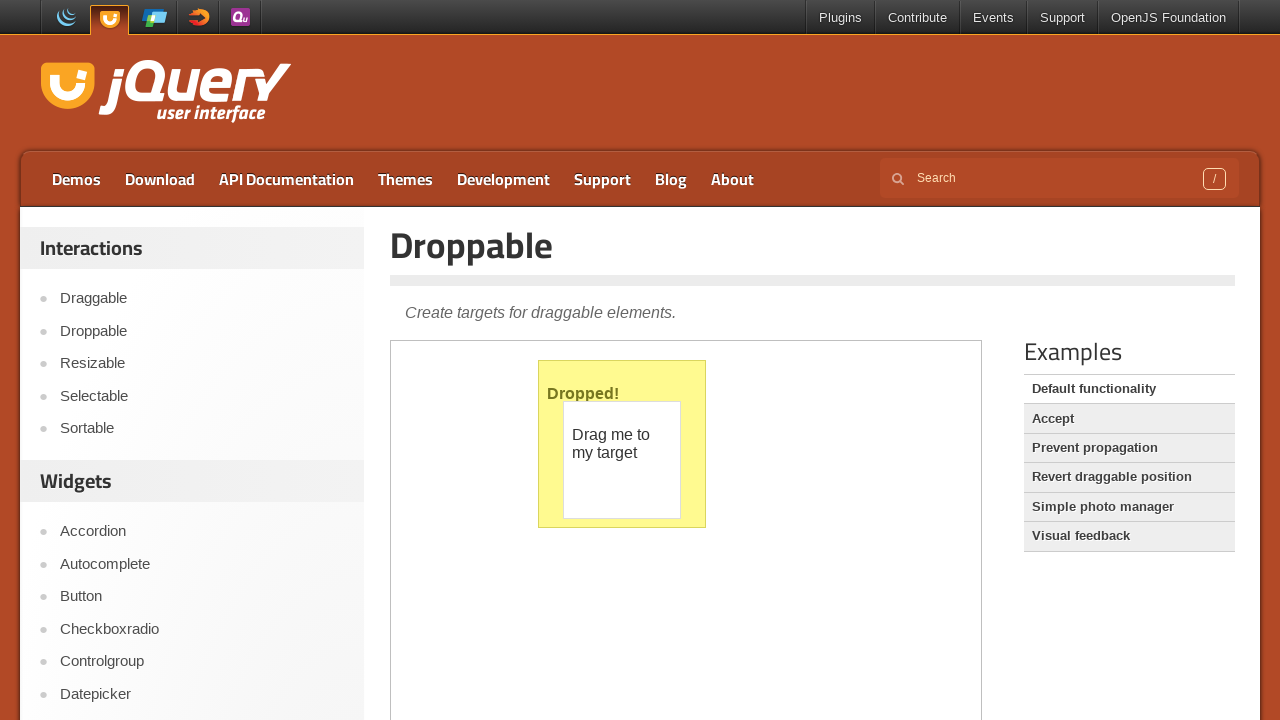

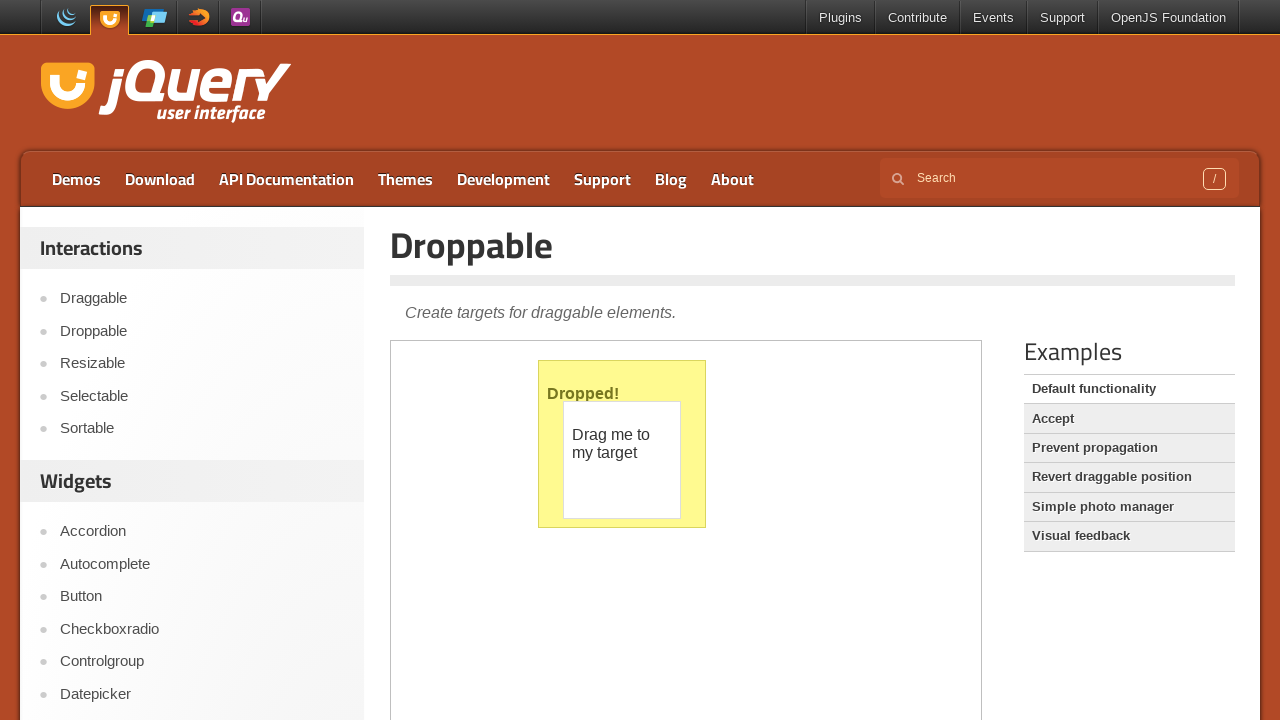